Navigates to the OrangeHRM demo login page and locates the Login button element to verify its presence on the page.

Starting URL: https://opensource-demo.orangehrmlive.com/web/index.php/auth/login

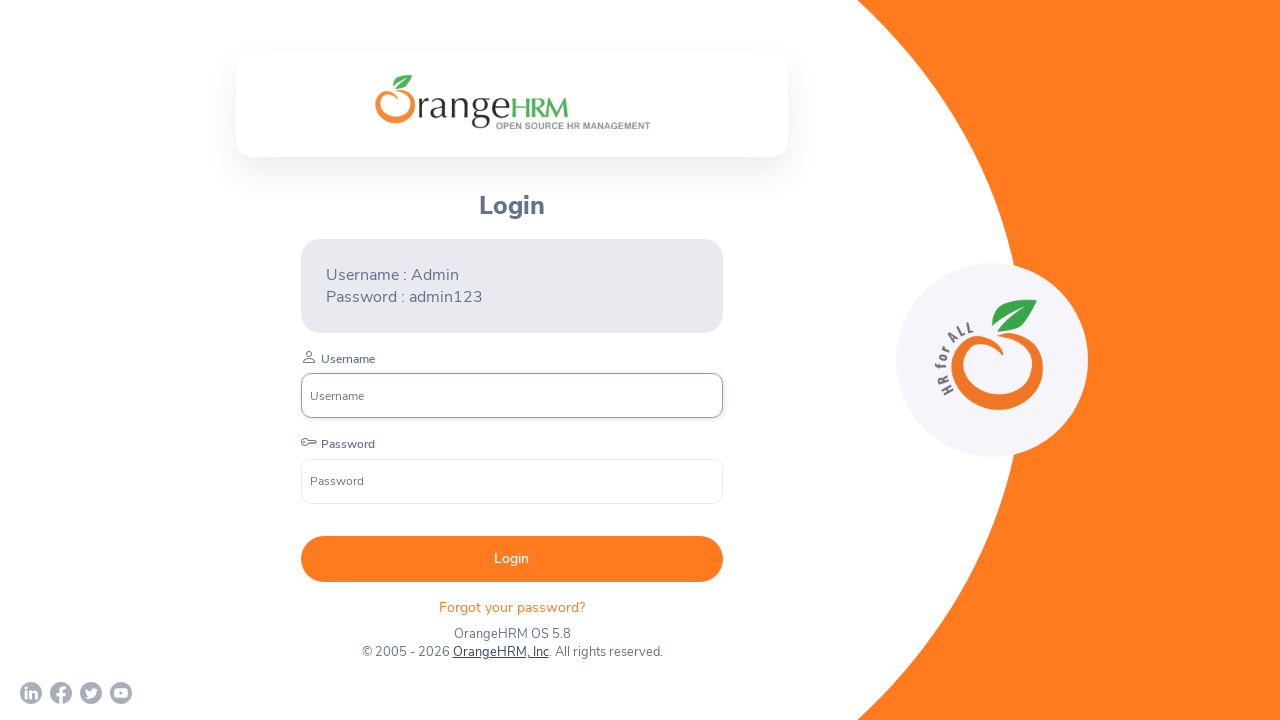

Navigated to OrangeHRM demo login page
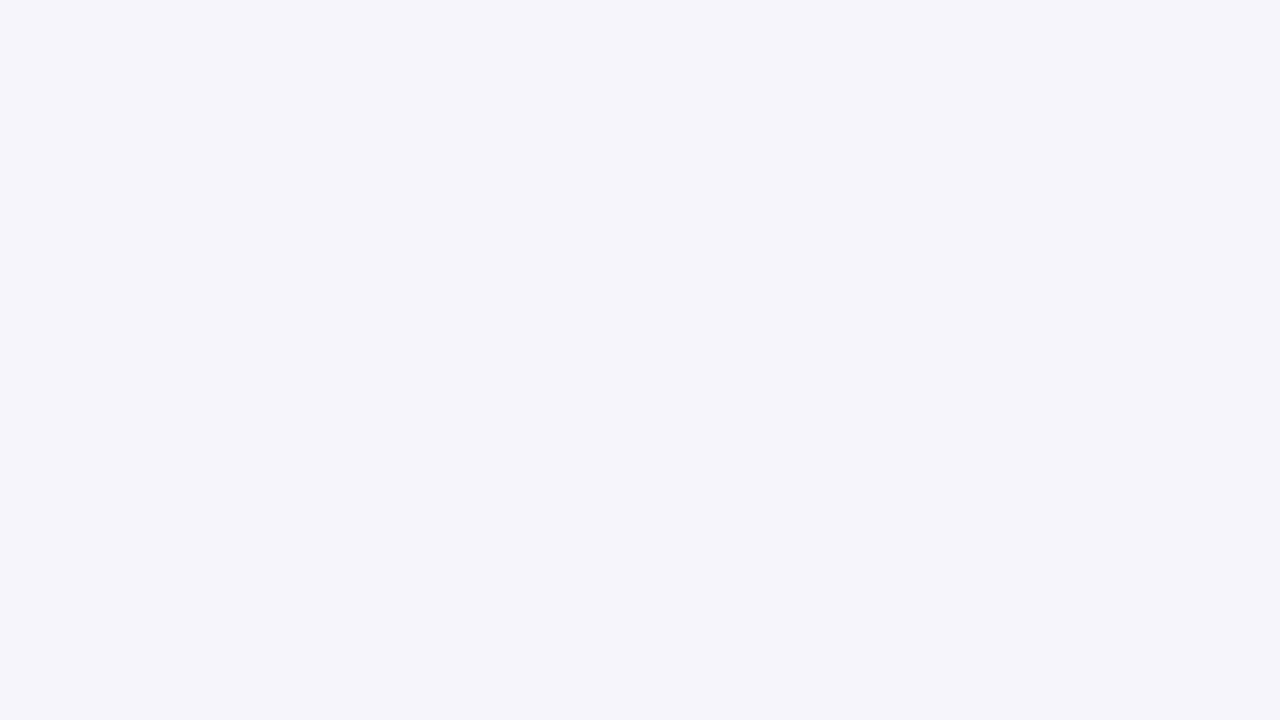

Located Login button element
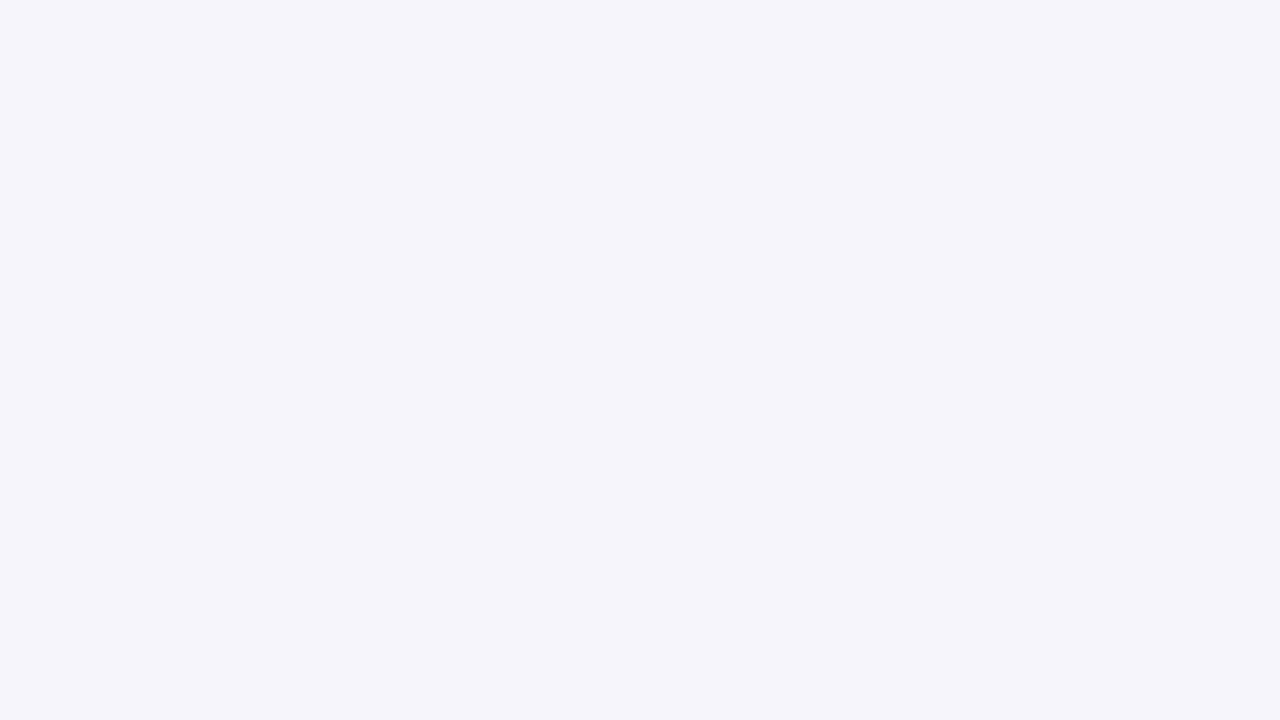

Login button is now visible on the page
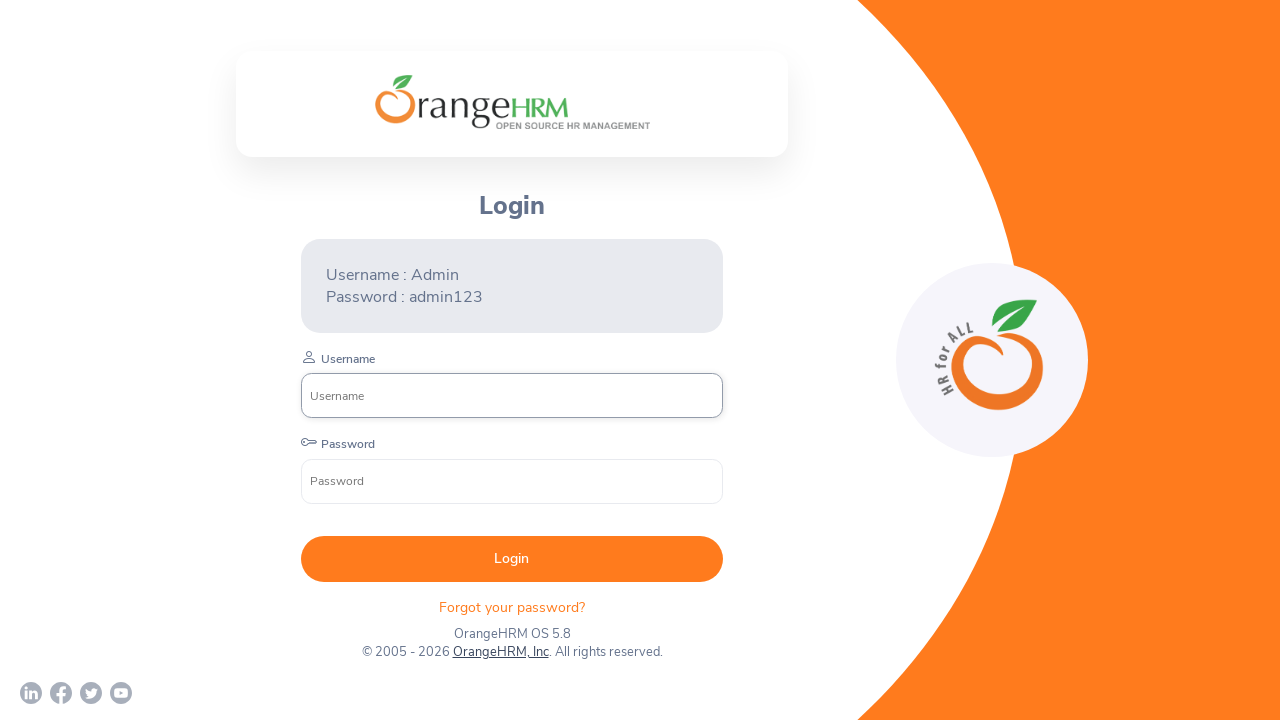

Retrieved bounding box of Login button
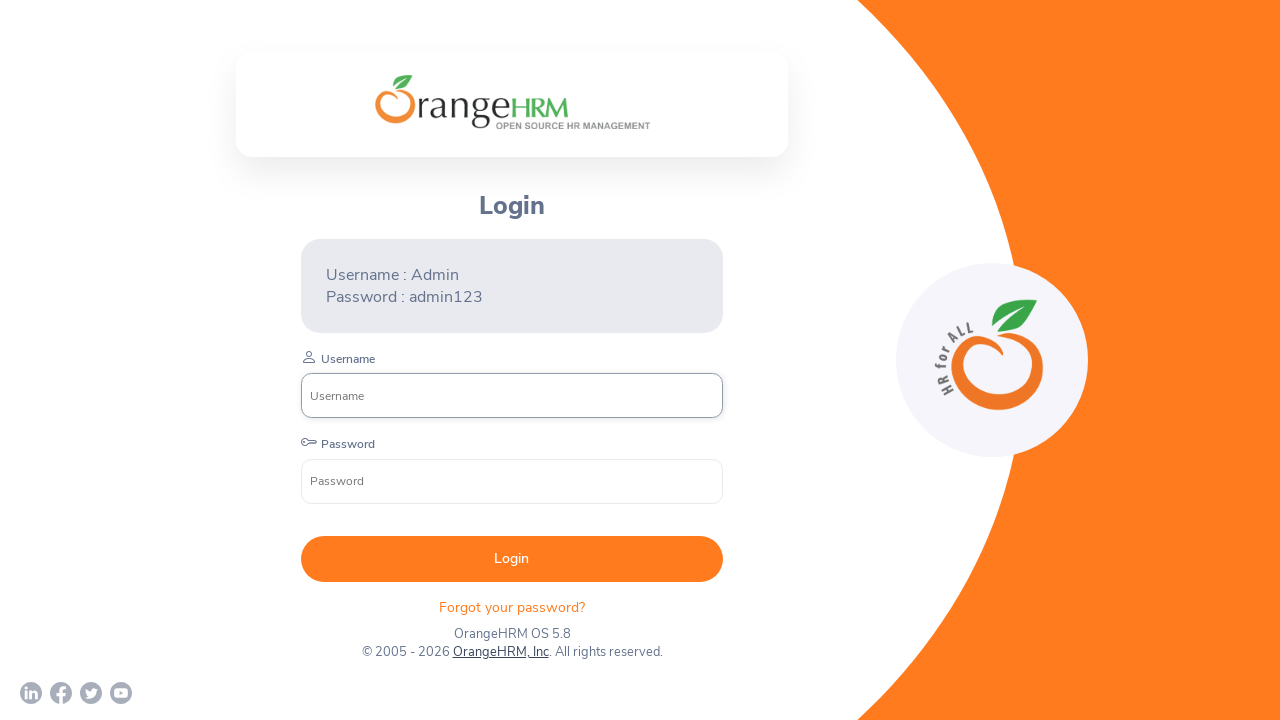

Login button location verified - X: 300.796875, Y: 535.65625
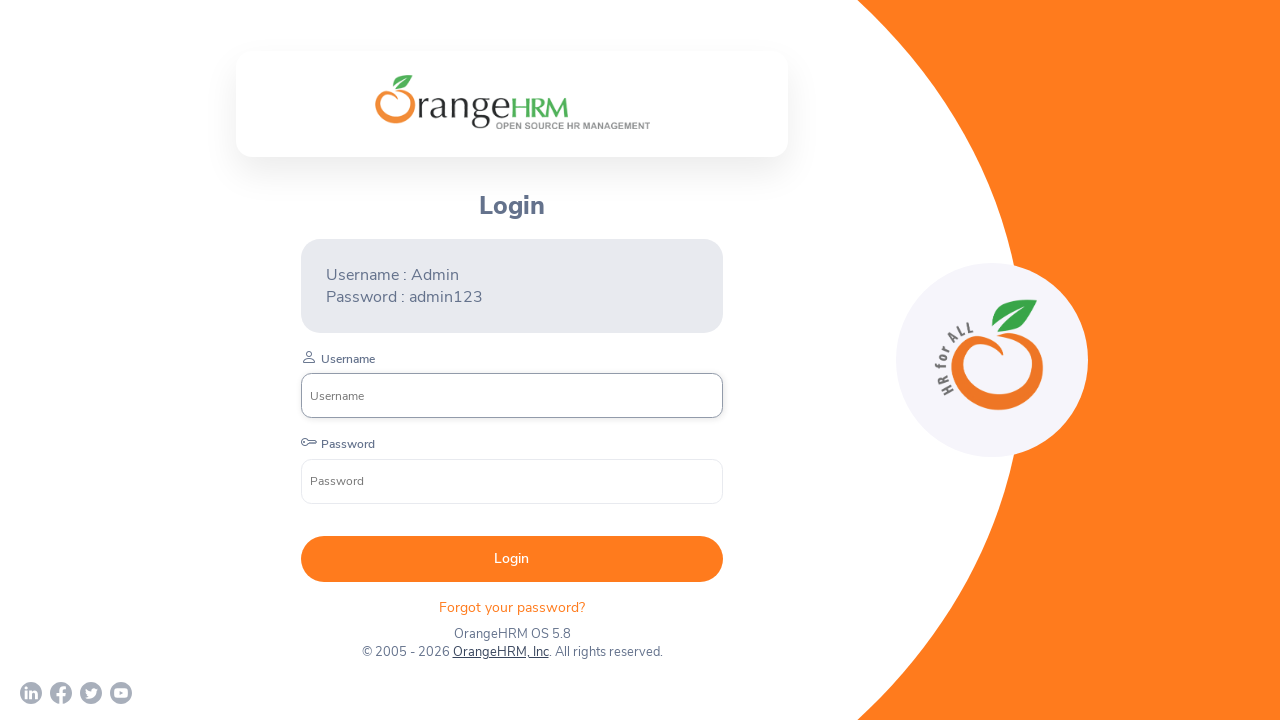

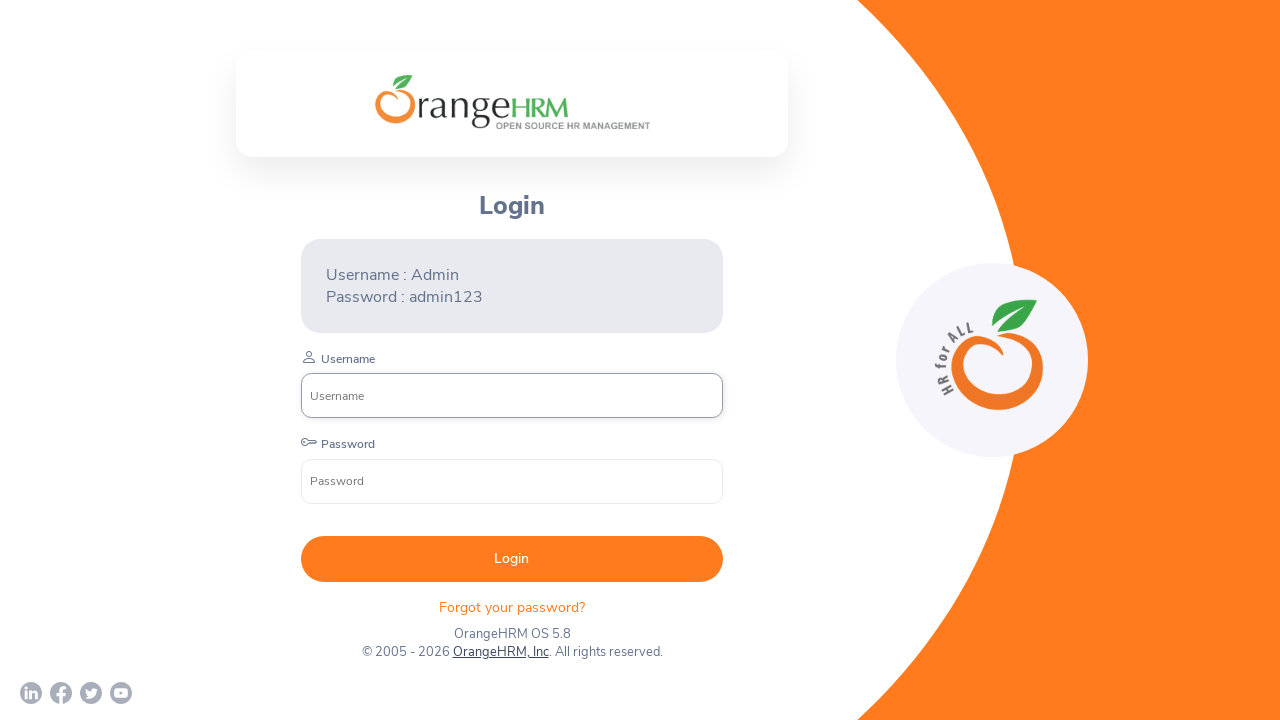